Tests dynamic control functionality by clicking a button to enable an input field and then entering text into it

Starting URL: https://the-internet.herokuapp.com/dynamic_controls

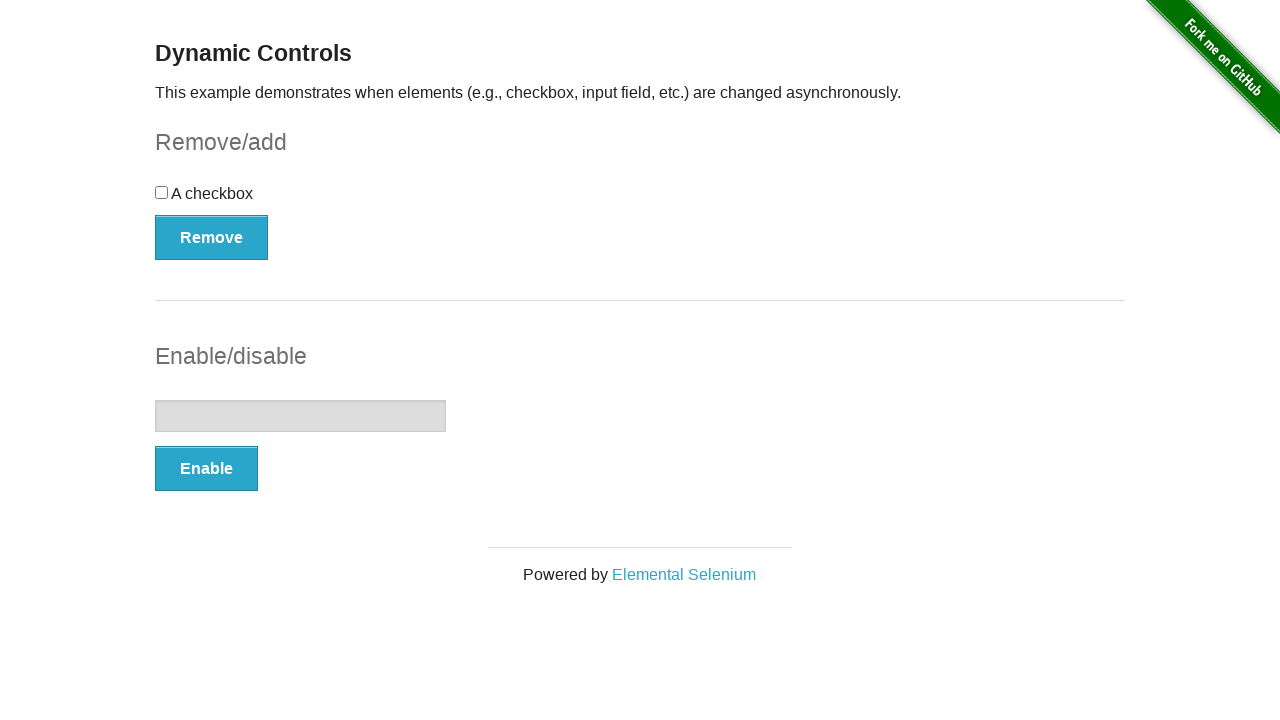

Clicked button to enable input field at (206, 469) on xpath=//form[@id='input-example']/button
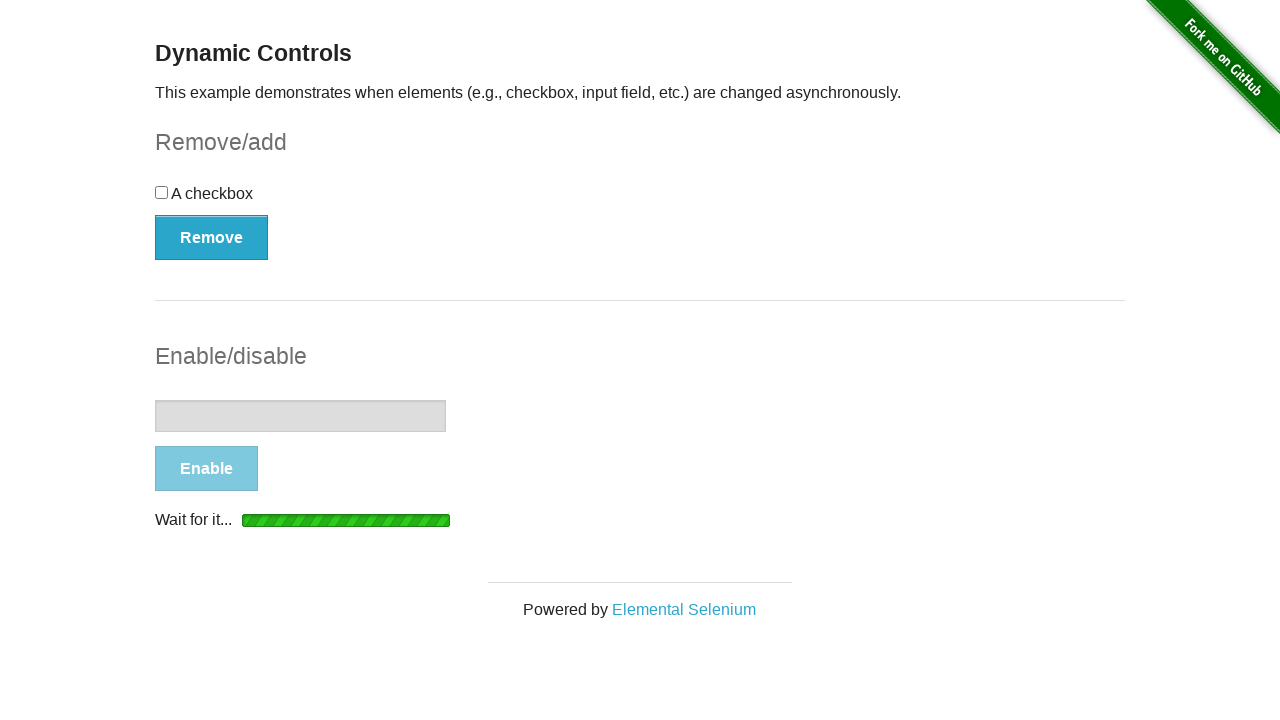

Input field became visible
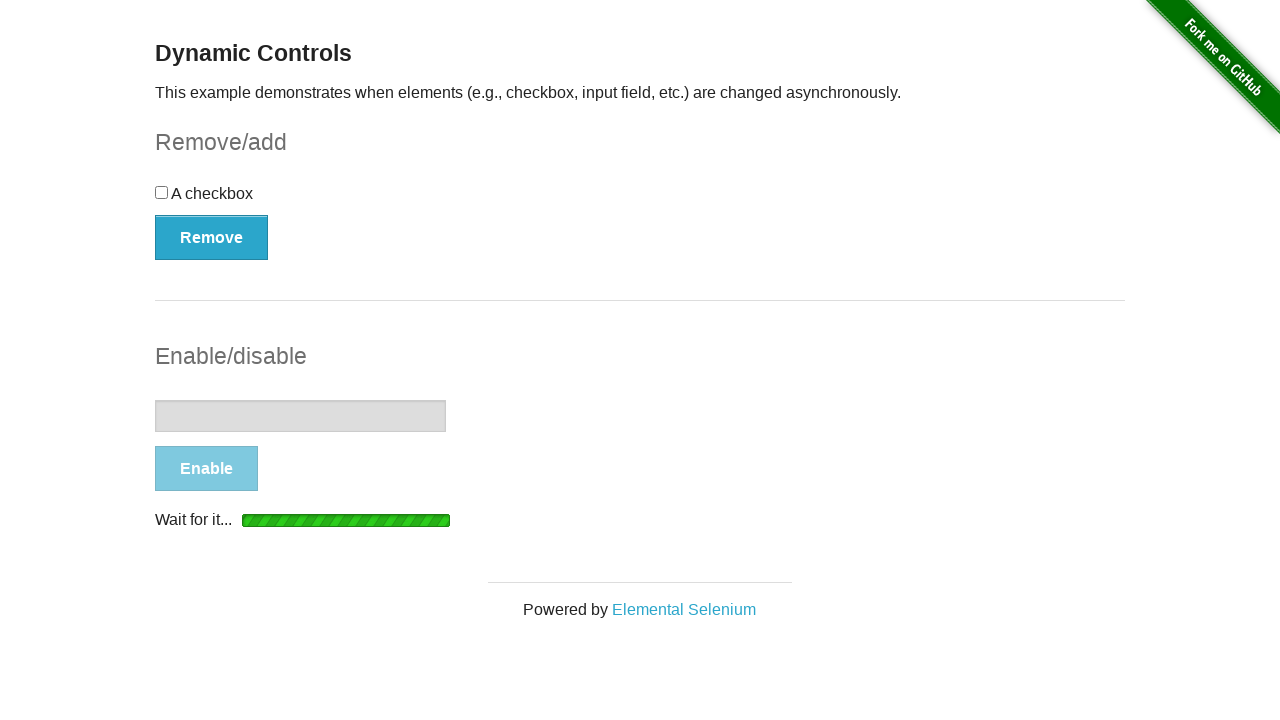

Input field became enabled
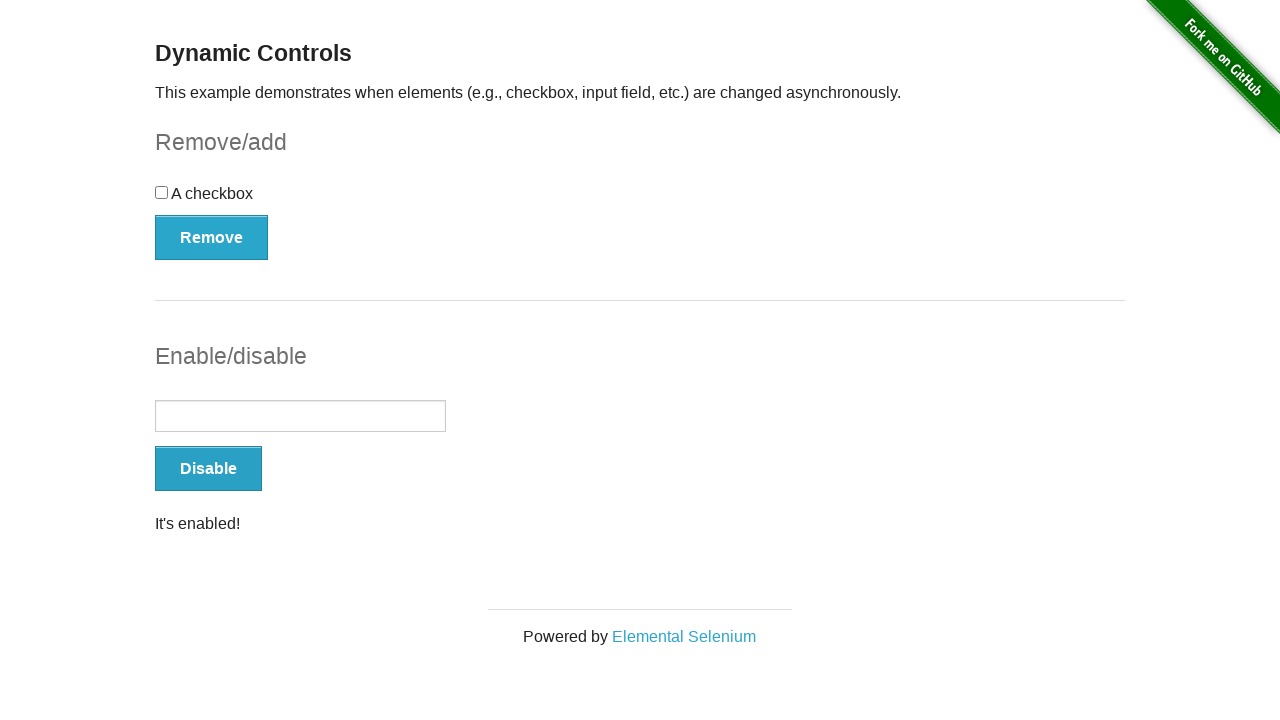

Entered 'Selenium' into the enabled input field on //form[@id='input-example']/input
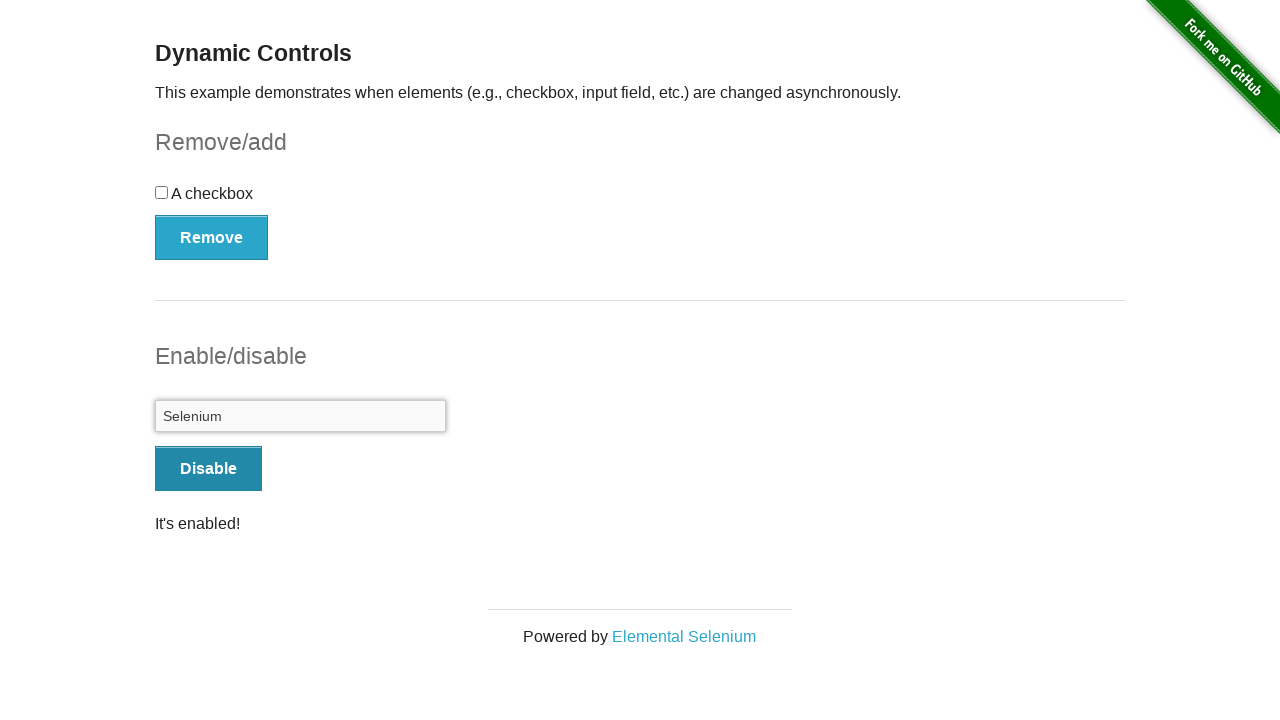

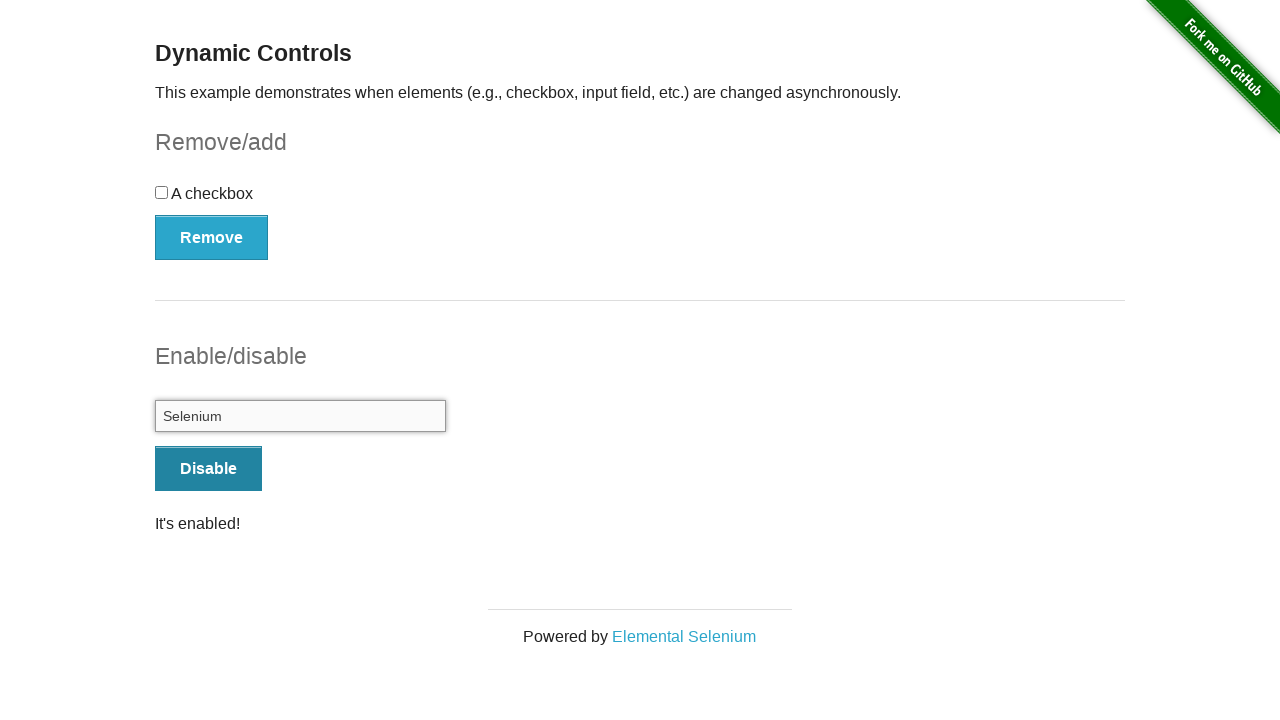